Tests scrolling the page by a specific pixel amount (500 pixels down)

Starting URL: https://www.selenium.dev/selenium/web/scrolling_tests/frame_with_nested_scrolling_frame_out_of_view.html

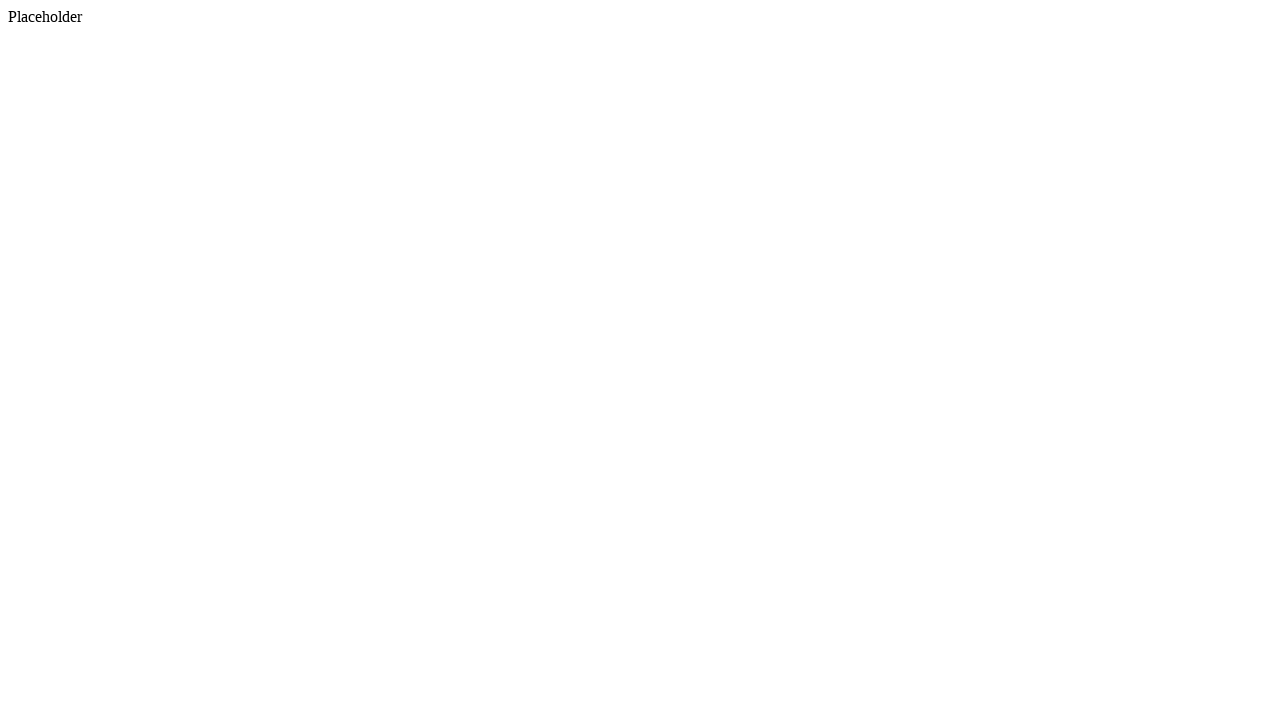

Waited 2000ms for page to load
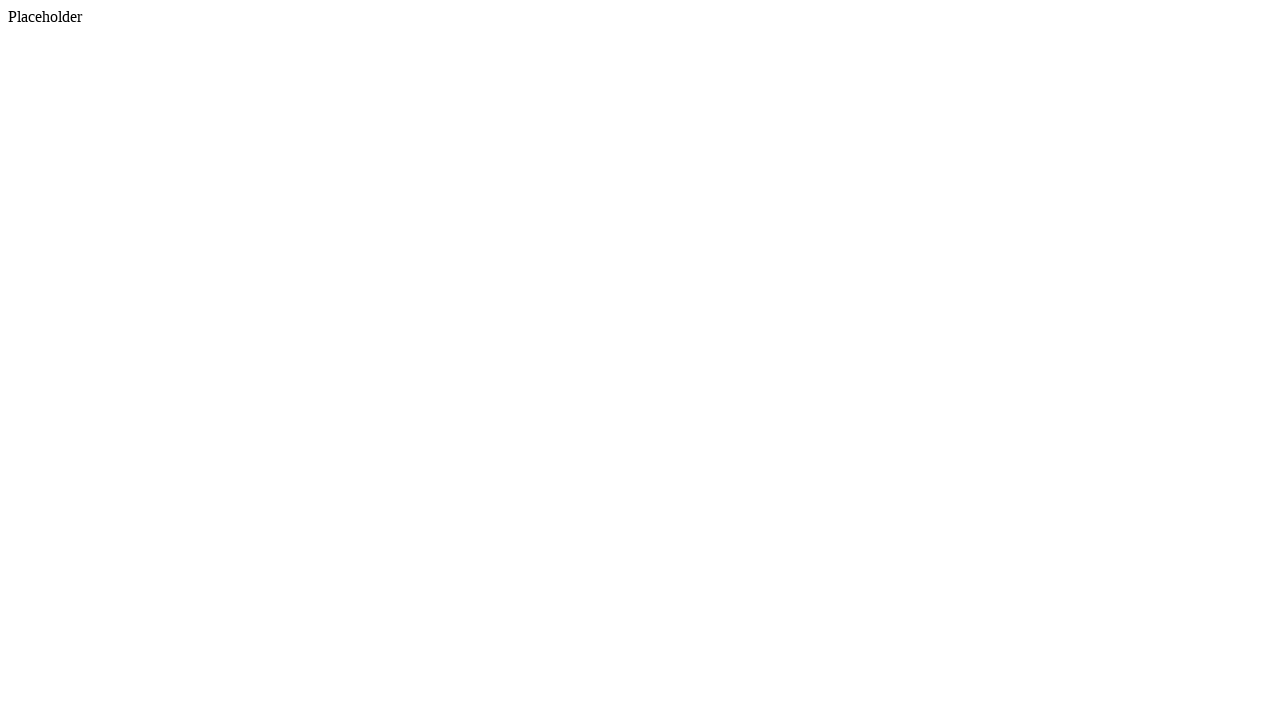

Scrolled page down by 500 pixels
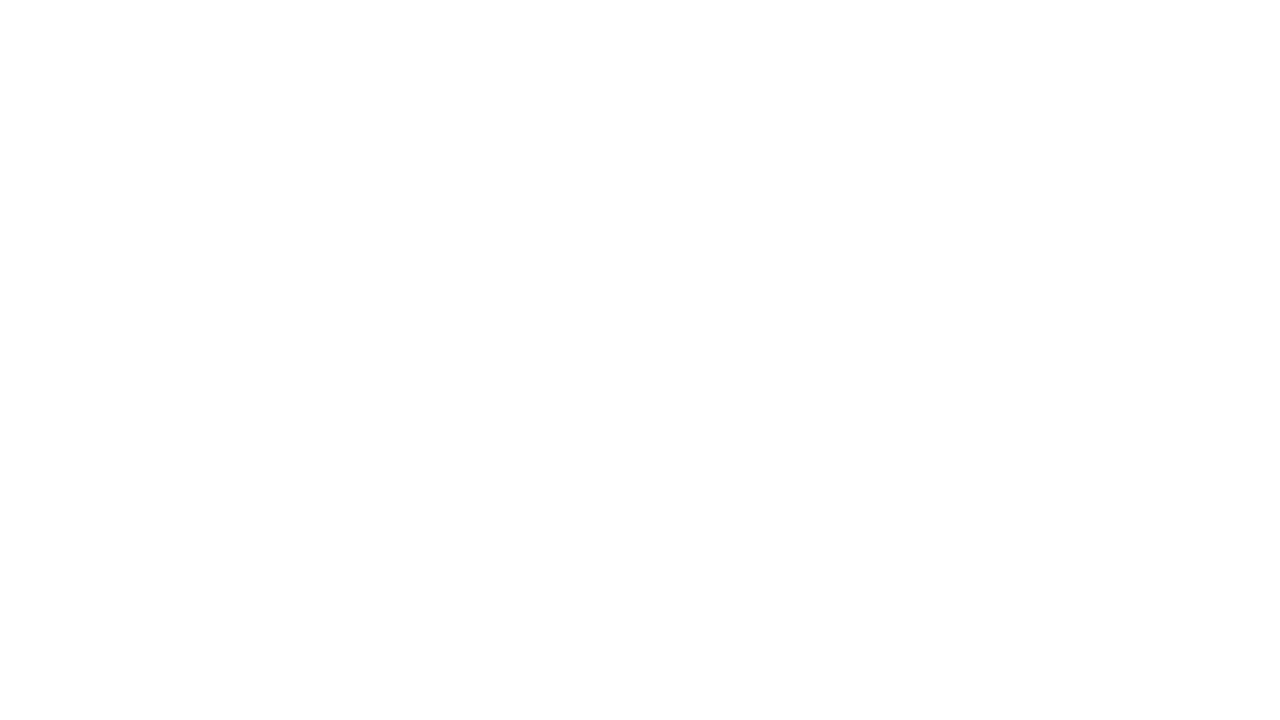

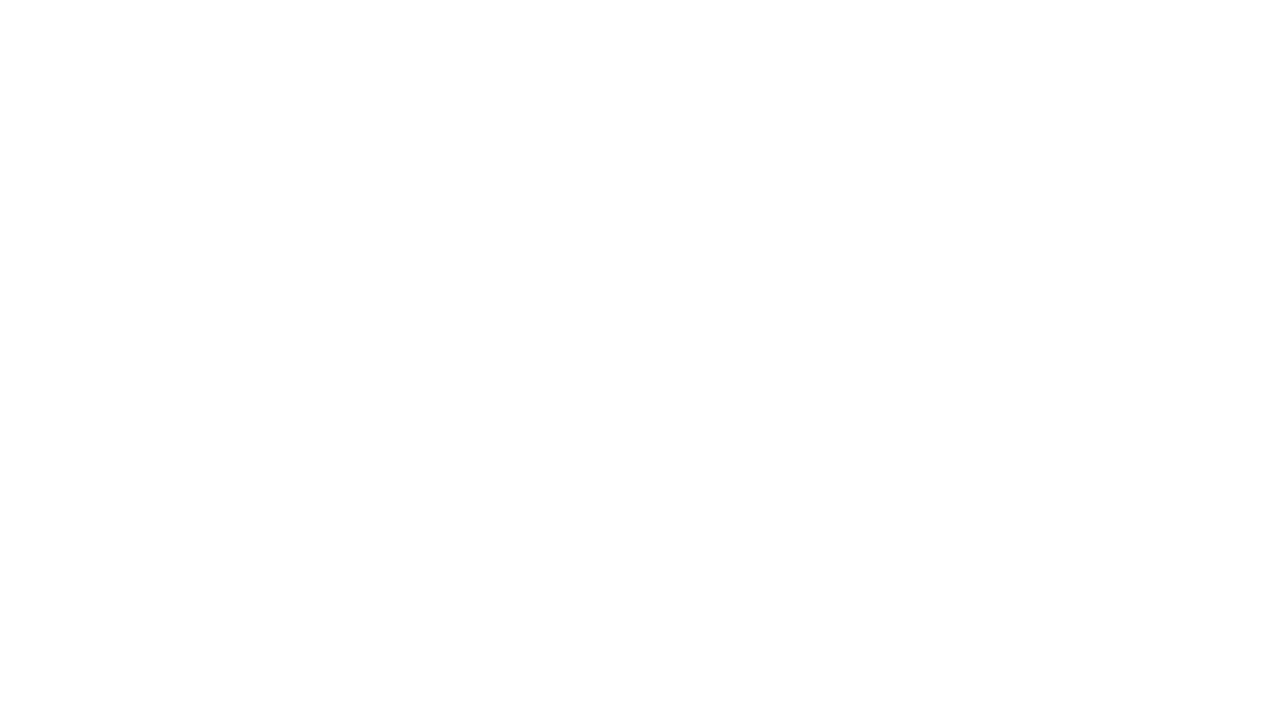